Tests the 7-character validation form with invalid input "Abc$123" containing a dollar sign

Starting URL: https://testpages.eviltester.com/styled/apps/7charval/simple7charvalidation.html

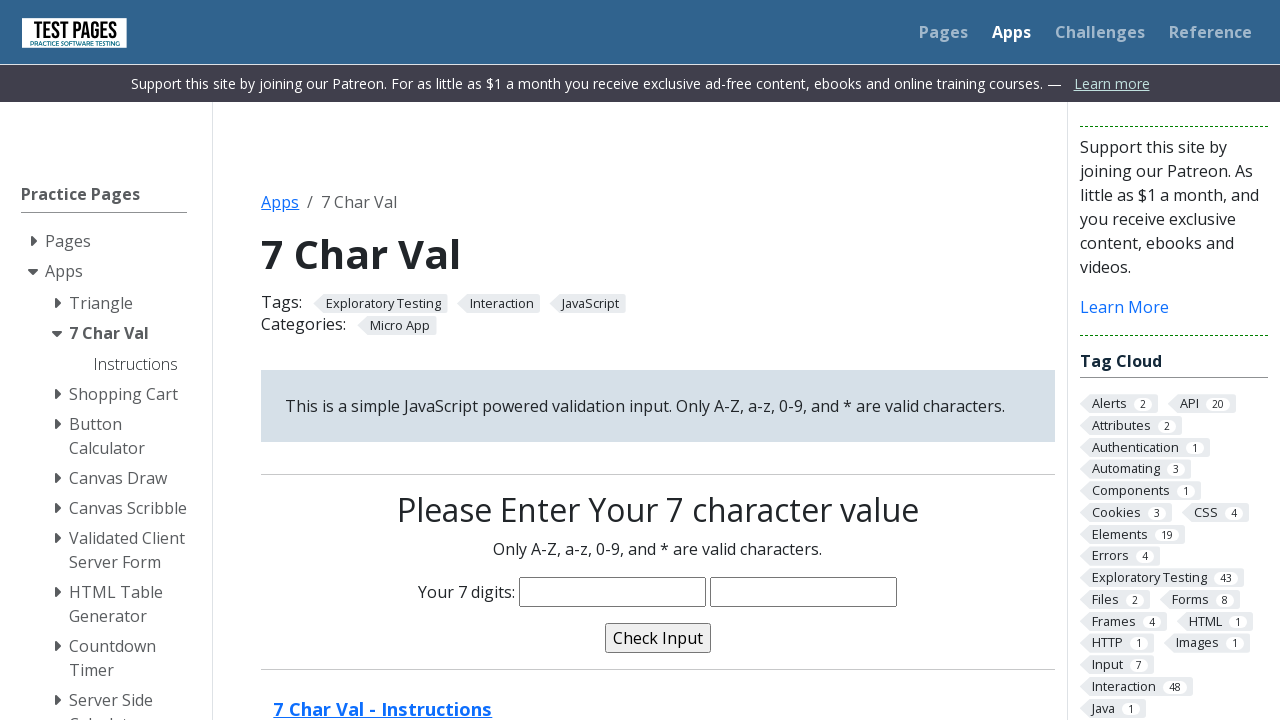

Navigated to 7-character validation form page
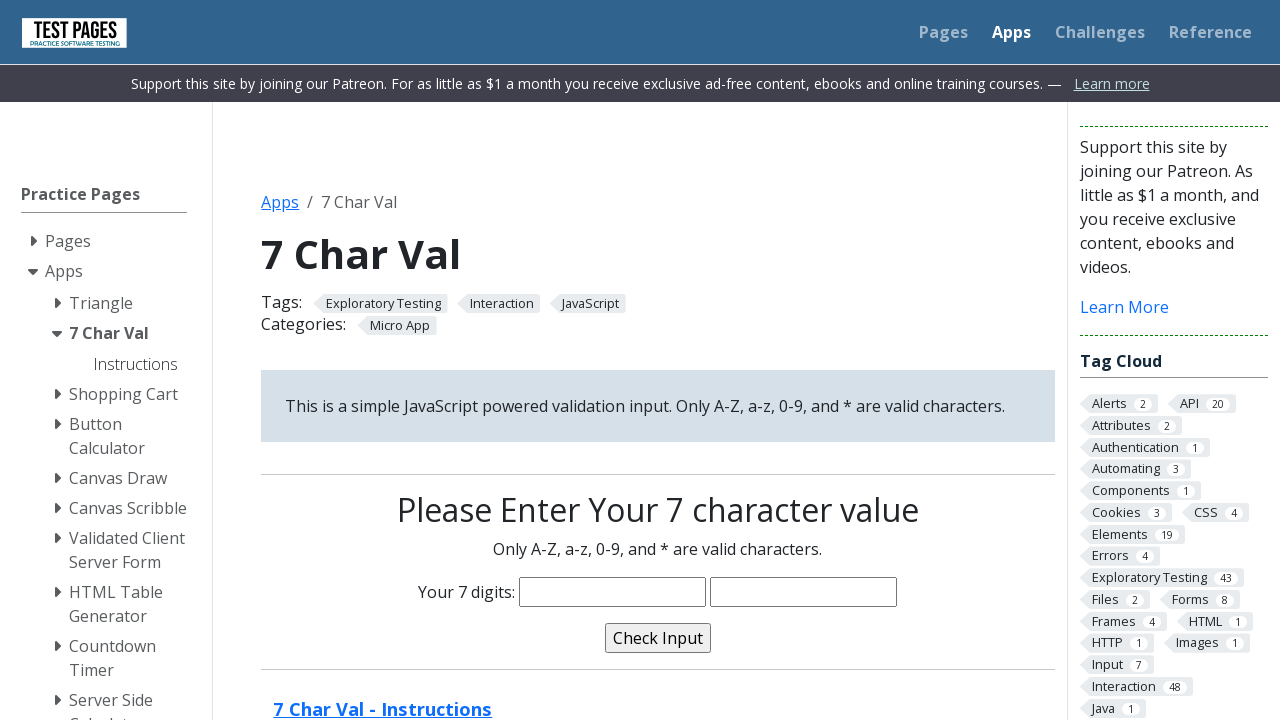

Filled characters field with invalid input 'Abc$123' containing a dollar sign on input[name='characters']
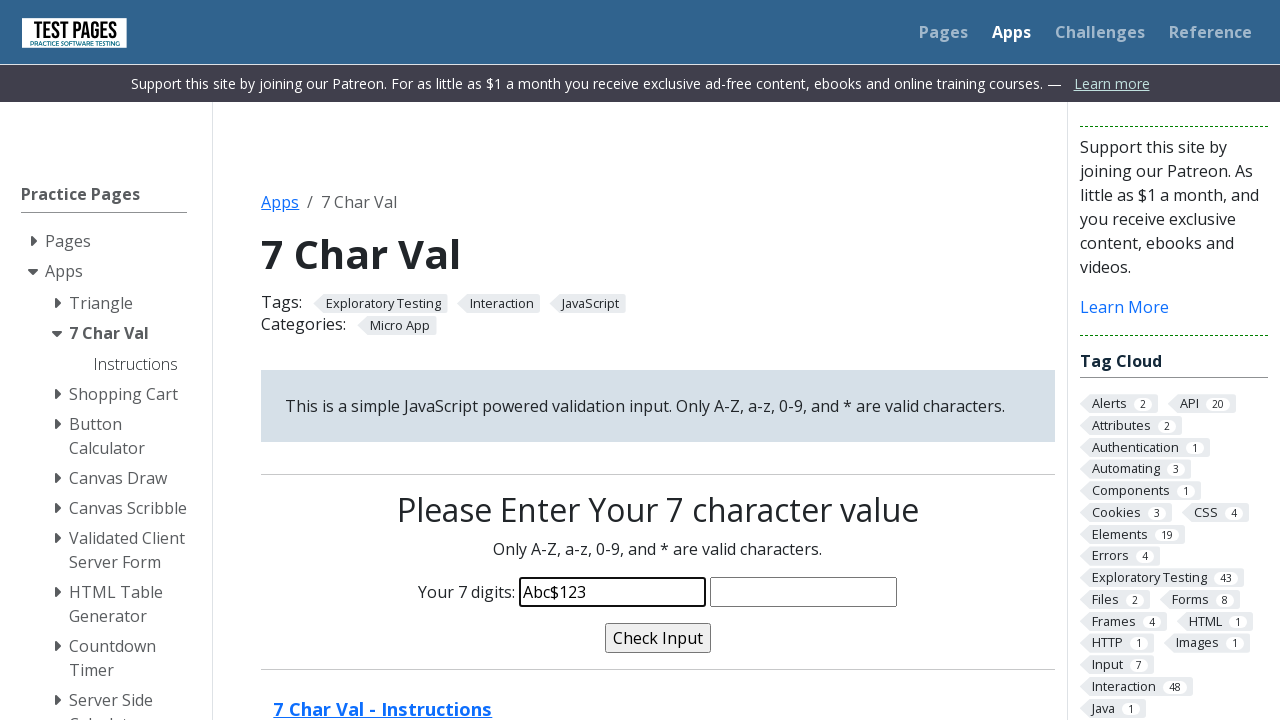

Clicked the validate button at (658, 638) on input[name='validate']
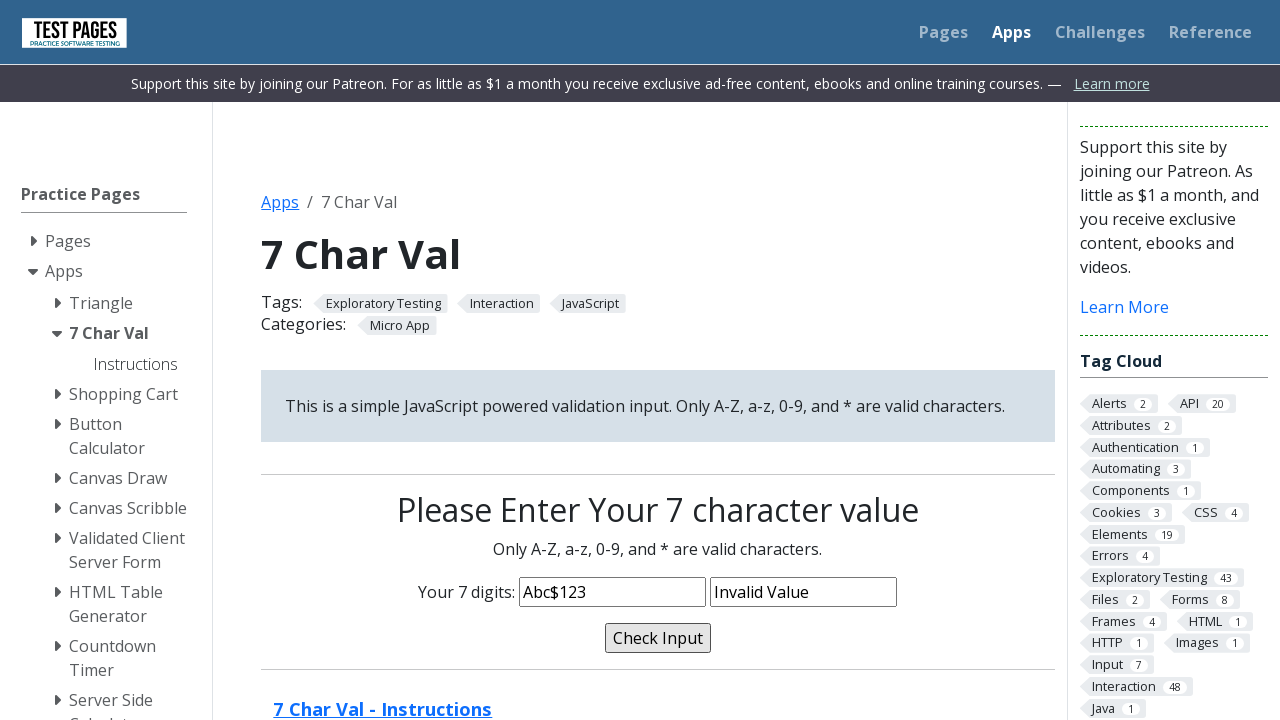

Validation message appeared after validation attempt
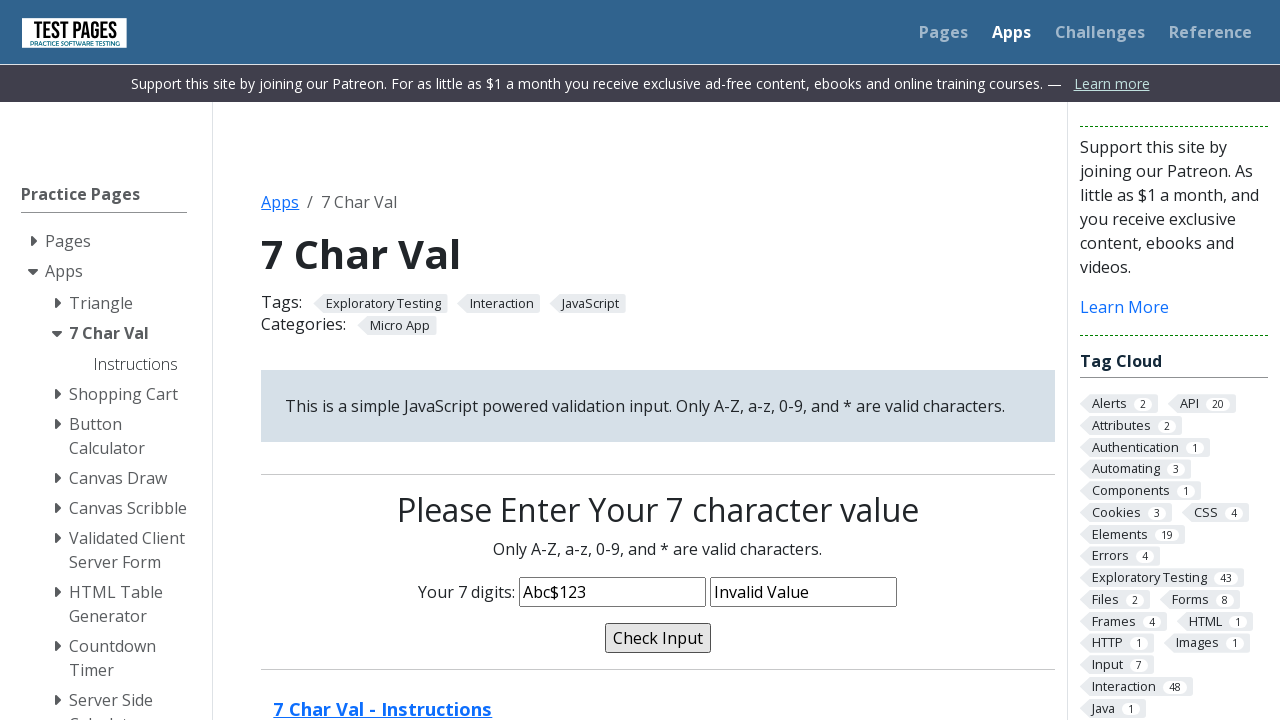

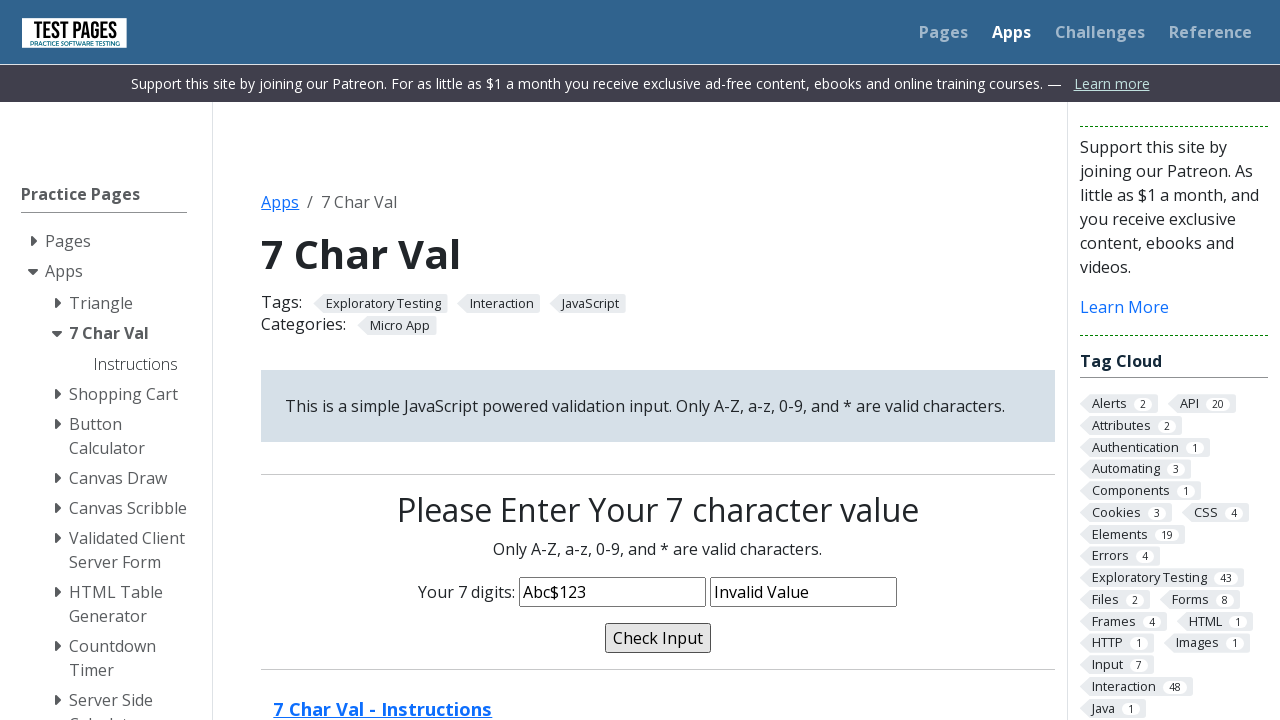